Tests handling a JavaScript alert dialog by clicking a button that triggers an alert and accepting it

Starting URL: https://testautomationpractice.blogspot.com/

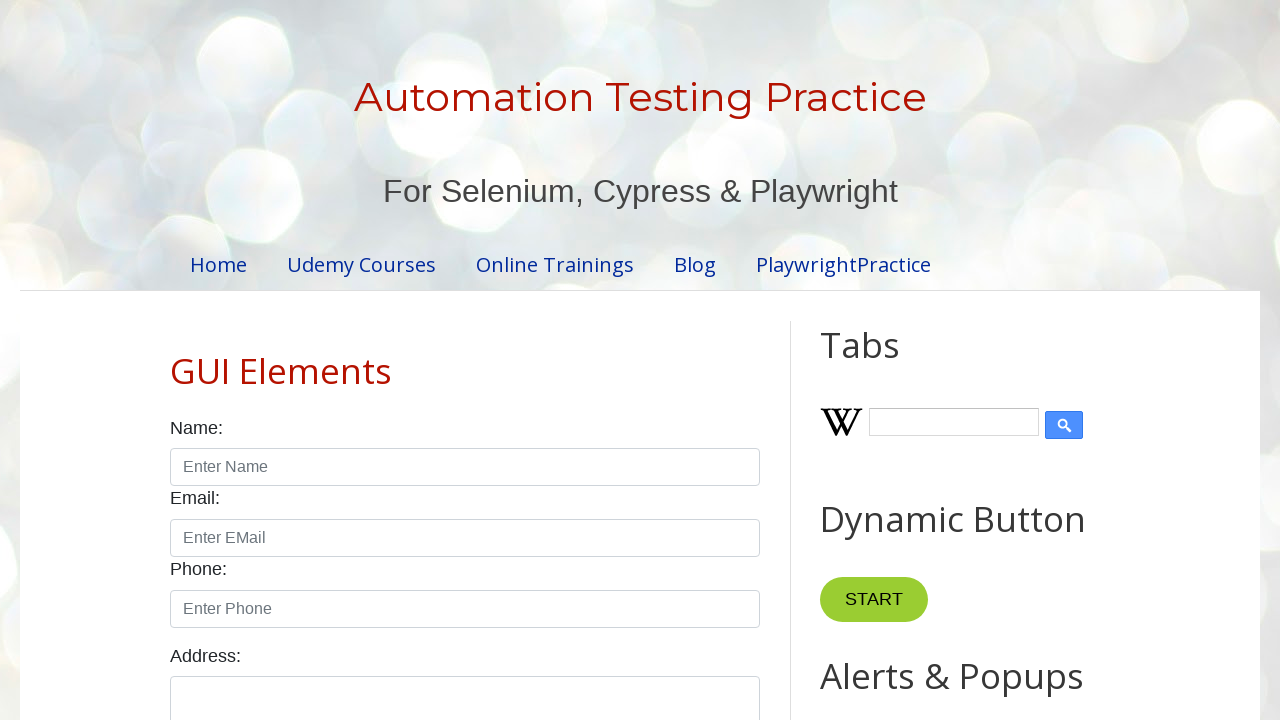

Accepted the alert dialog
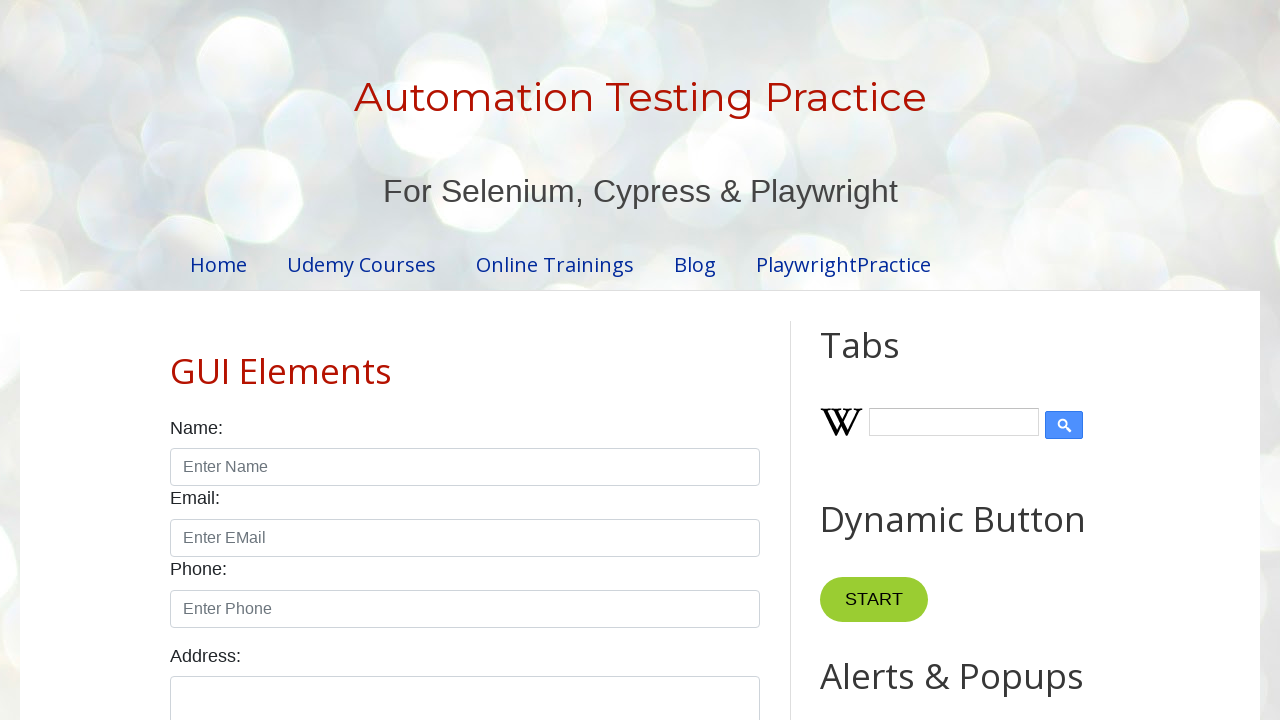

Clicked button to trigger alert dialog at (888, 361) on button[onclick='myFunctionAlert()']
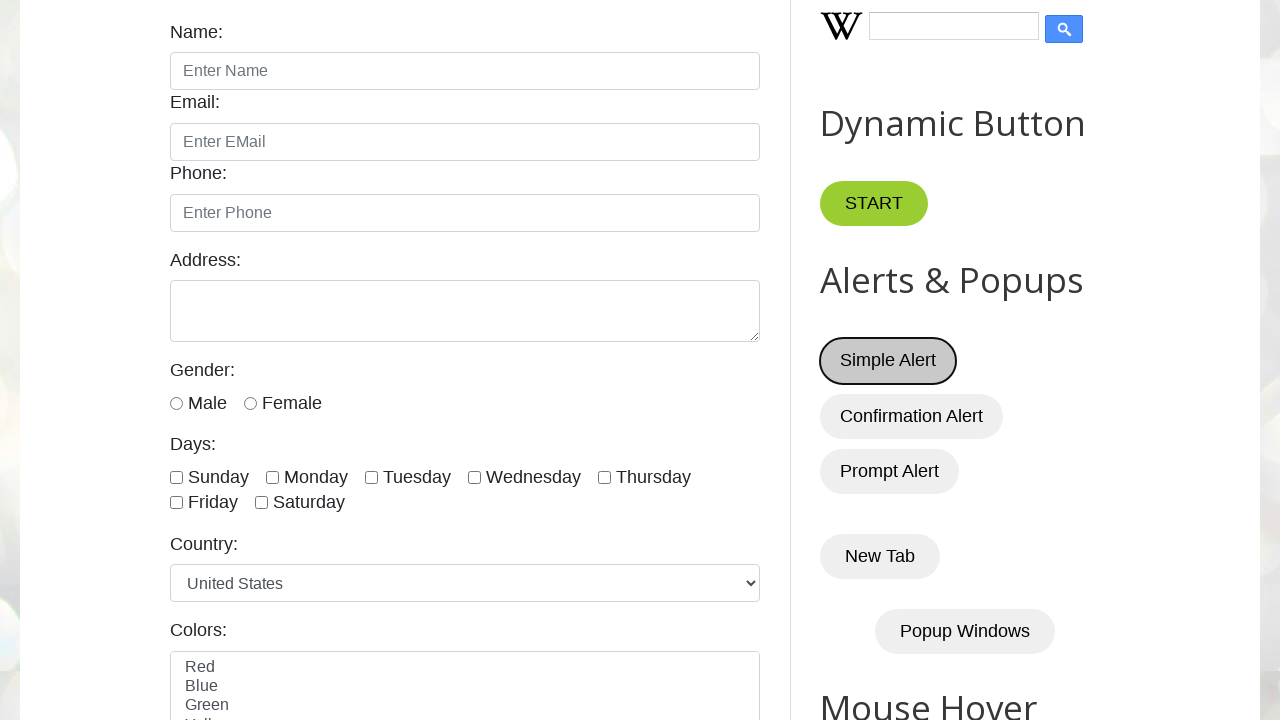

Waited for alert dialog to be processed
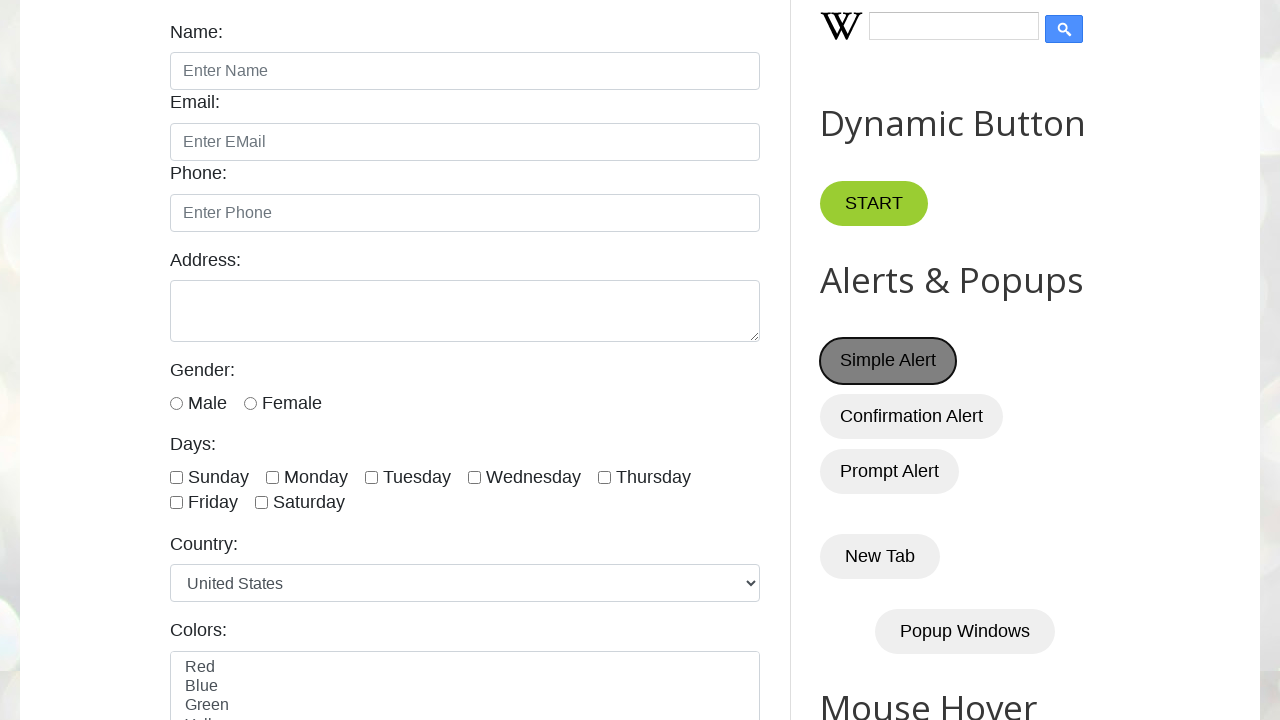

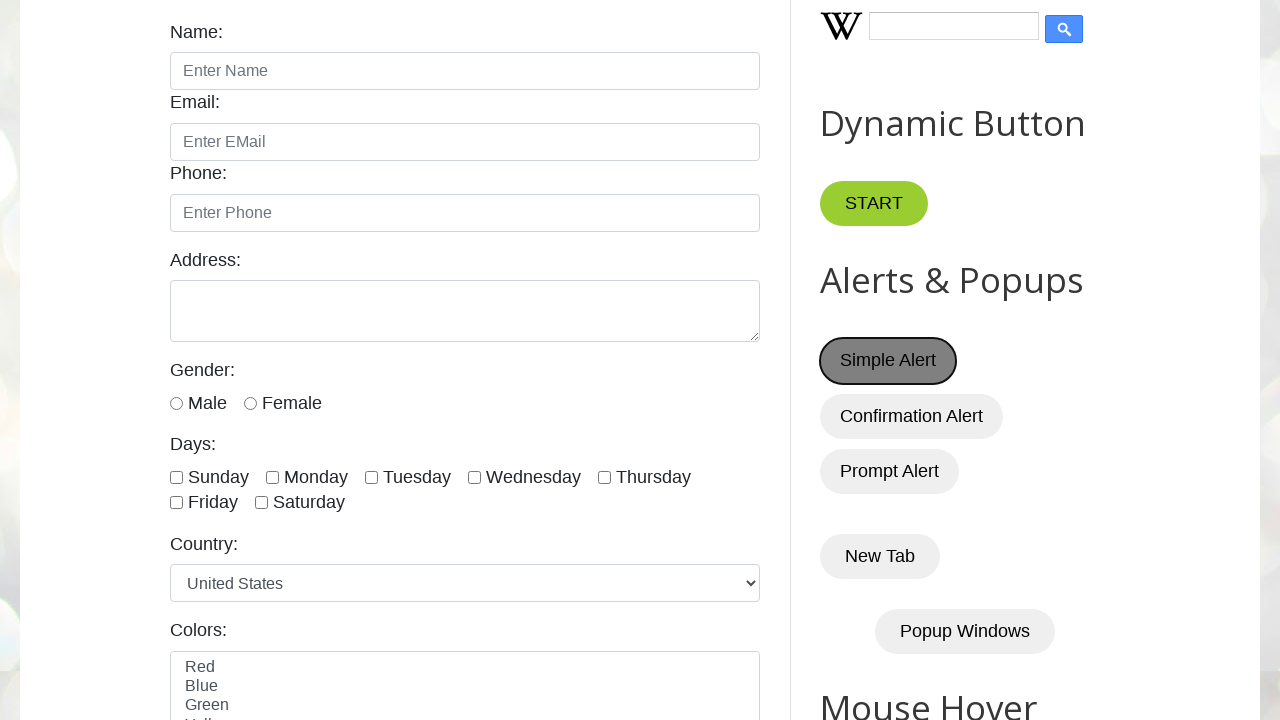